Tests XPath sibling and parent traversal by locating buttons in the header using following-sibling and parent axis selectors

Starting URL: https://rahulshettyacademy.com/AutomationPractice/

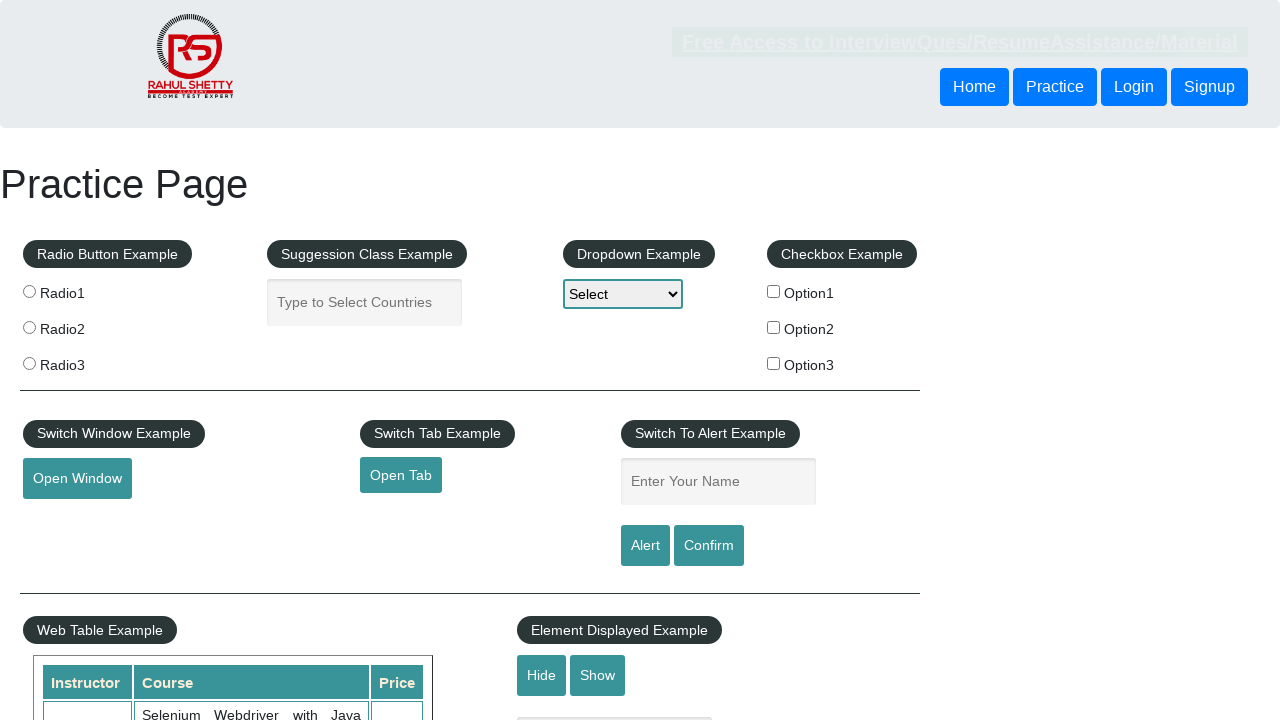

Navigated to AutomationPractice page
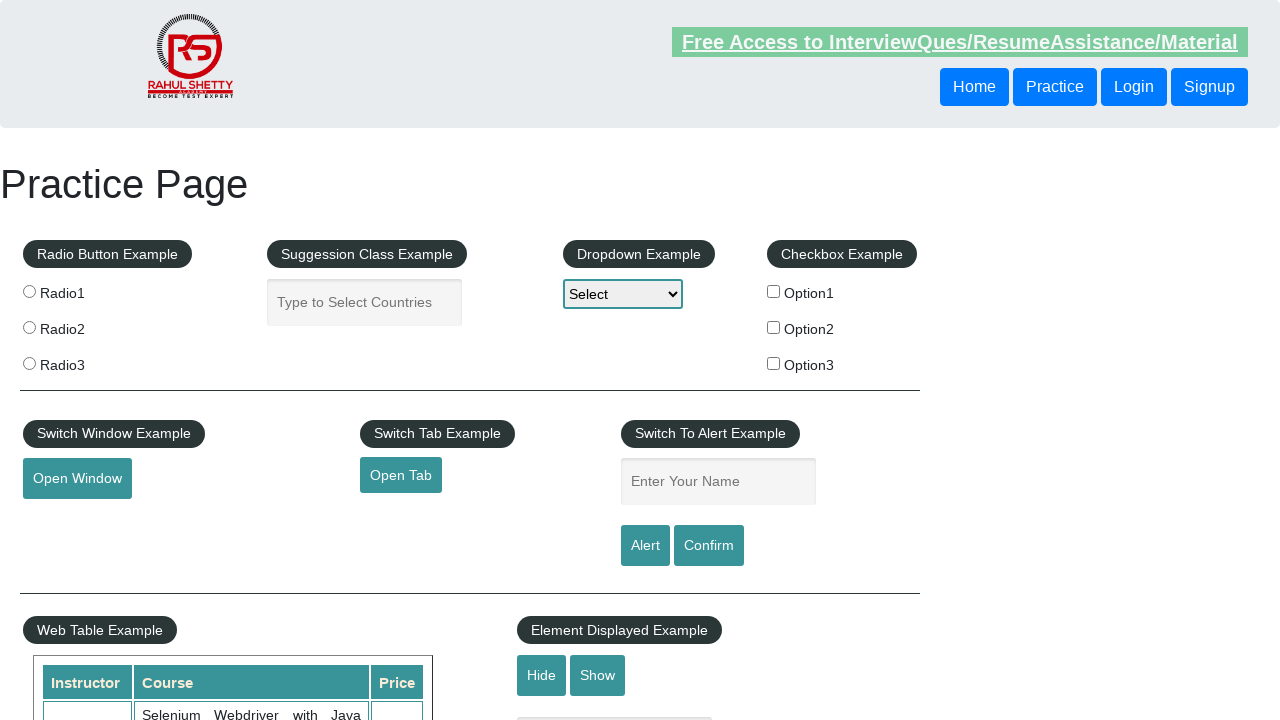

Located button using following-sibling XPath axis and retrieved text content
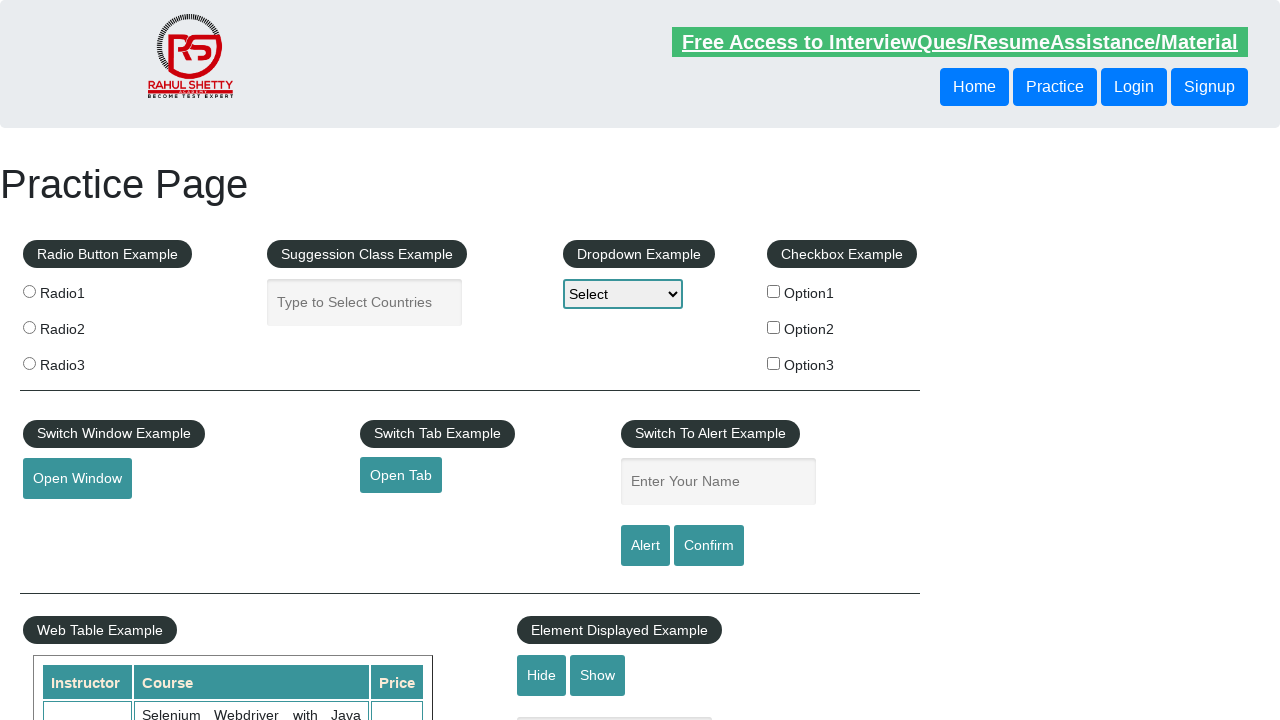

Located button using parent axis XPath traversal and retrieved text content
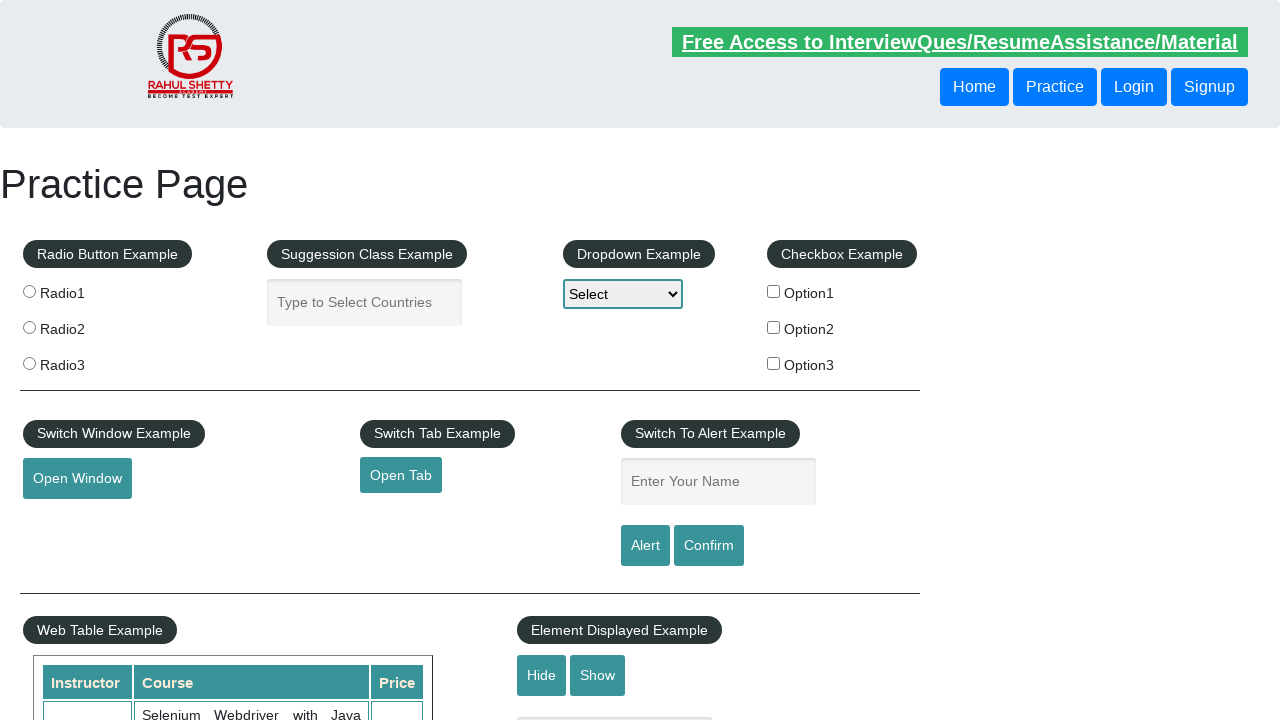

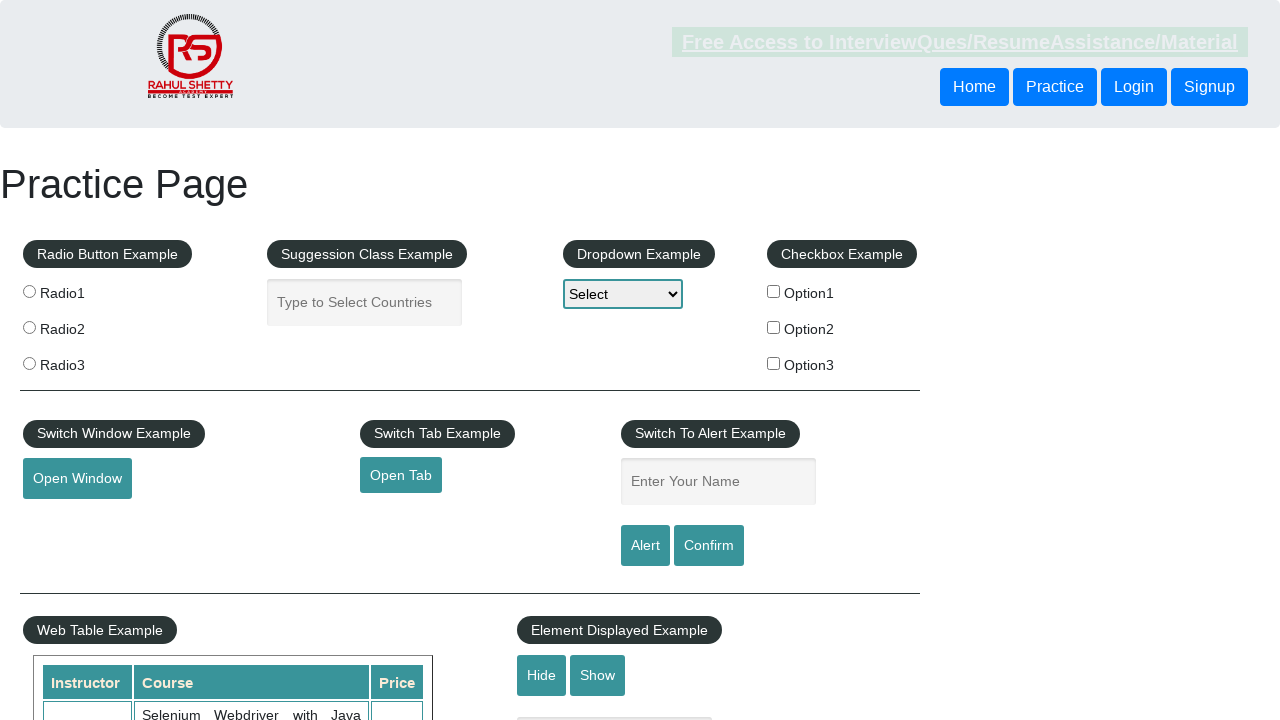